Navigates to Playwright website, clicks the 'Get started' link, and verifies the Installation heading is visible

Starting URL: https://playwright.dev/

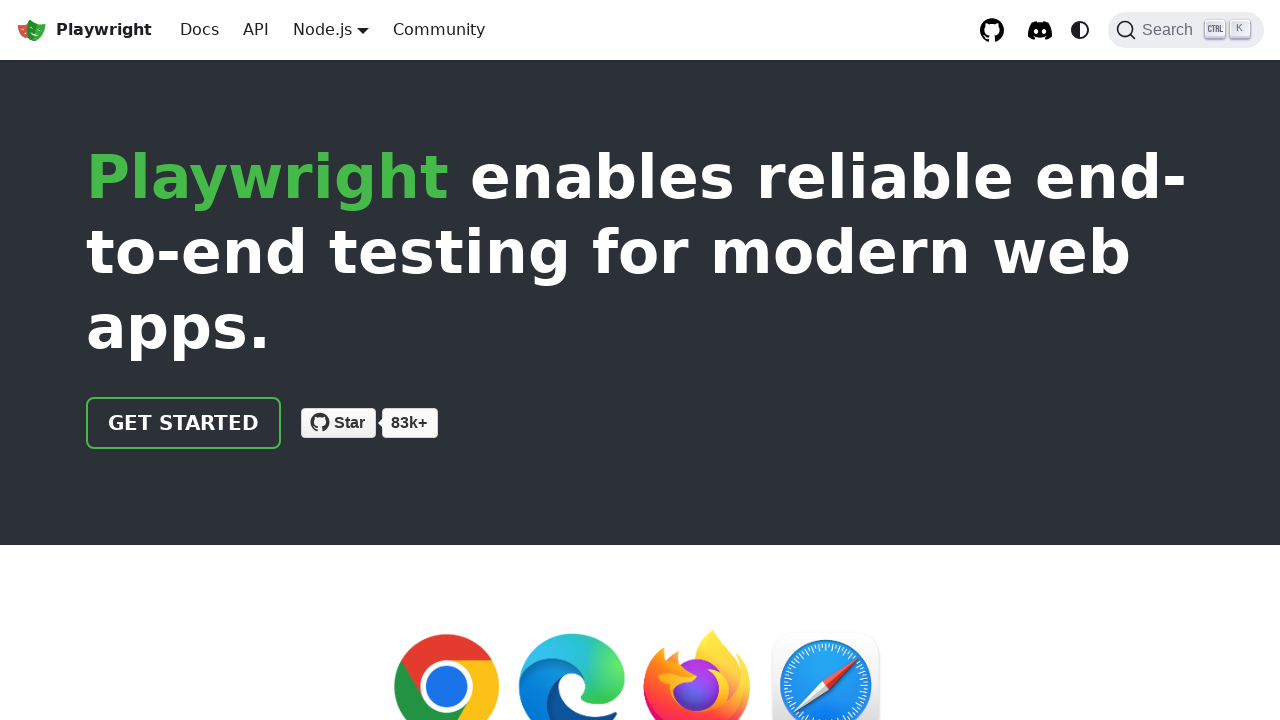

Navigated to Playwright website
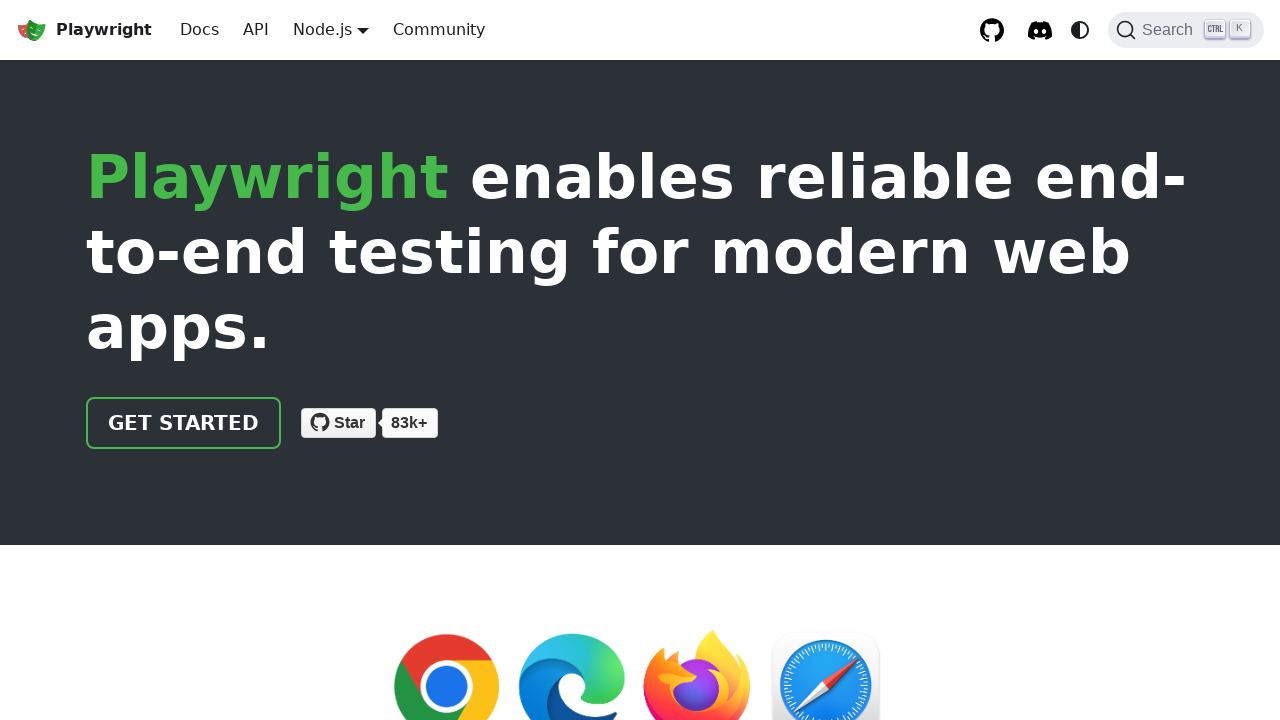

Clicked on 'Get started' link at (184, 423) on internal:role=link[name="Get started"i]
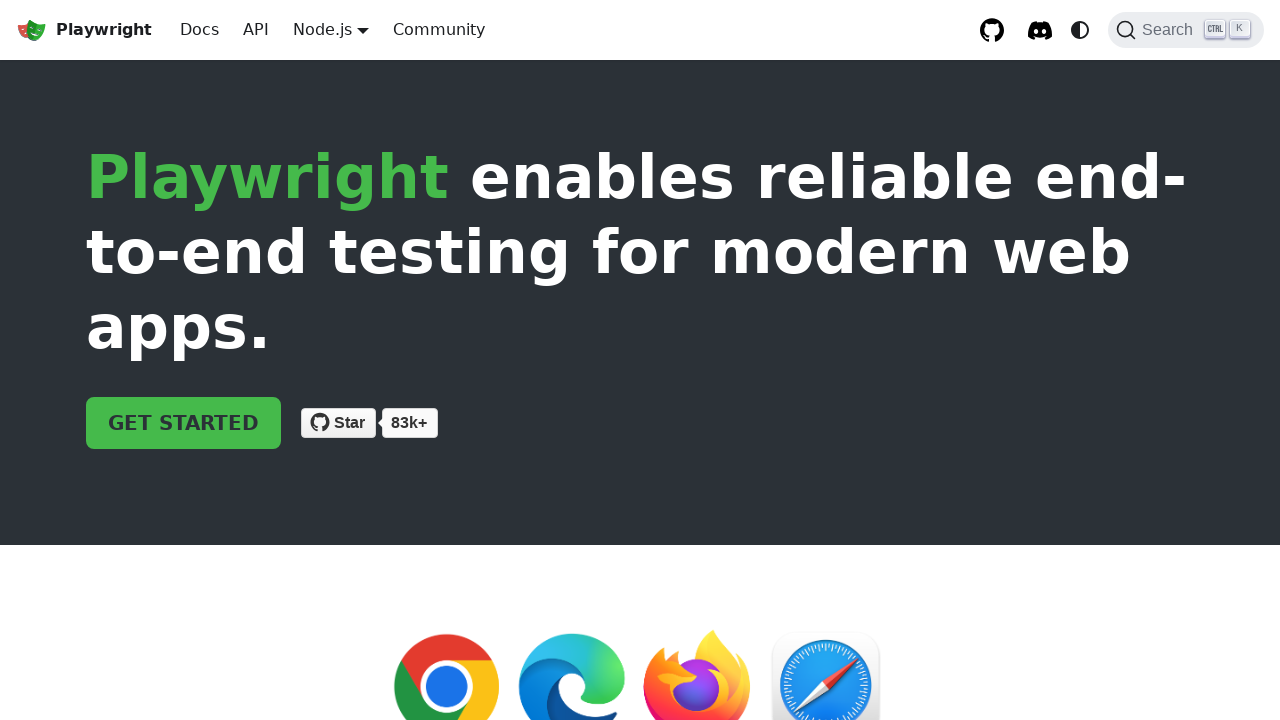

Verified Installation heading is visible
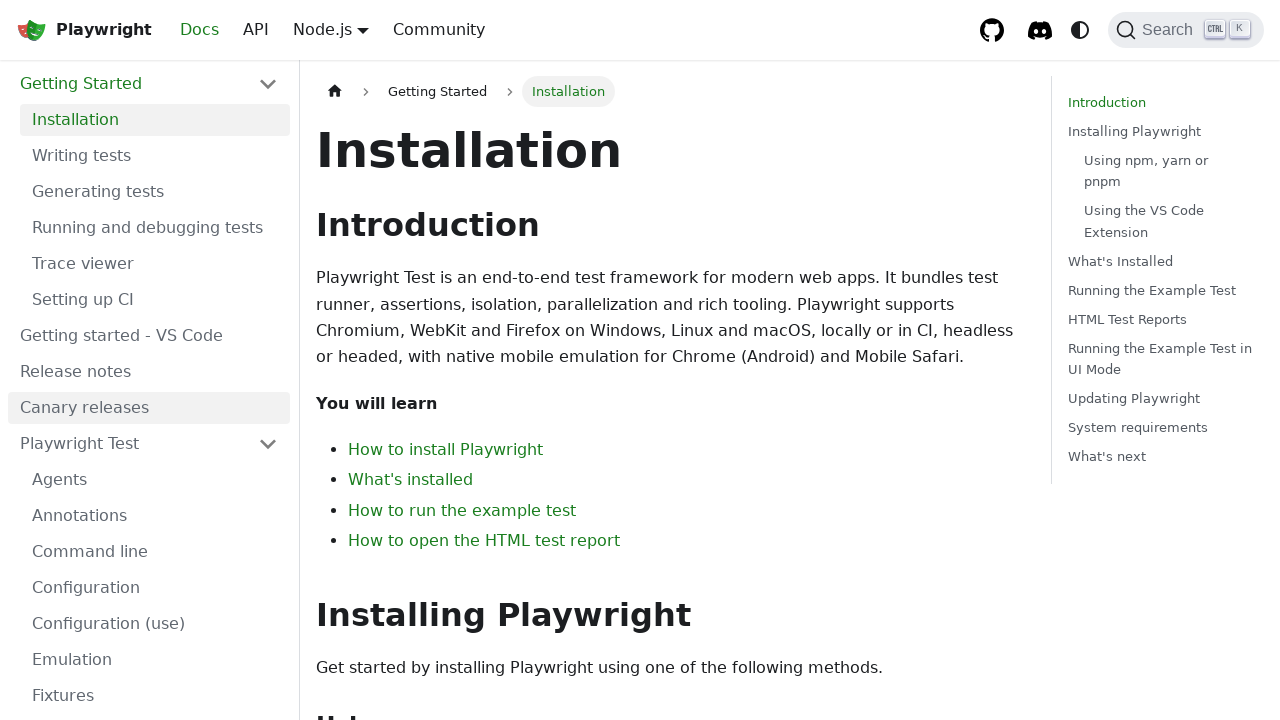

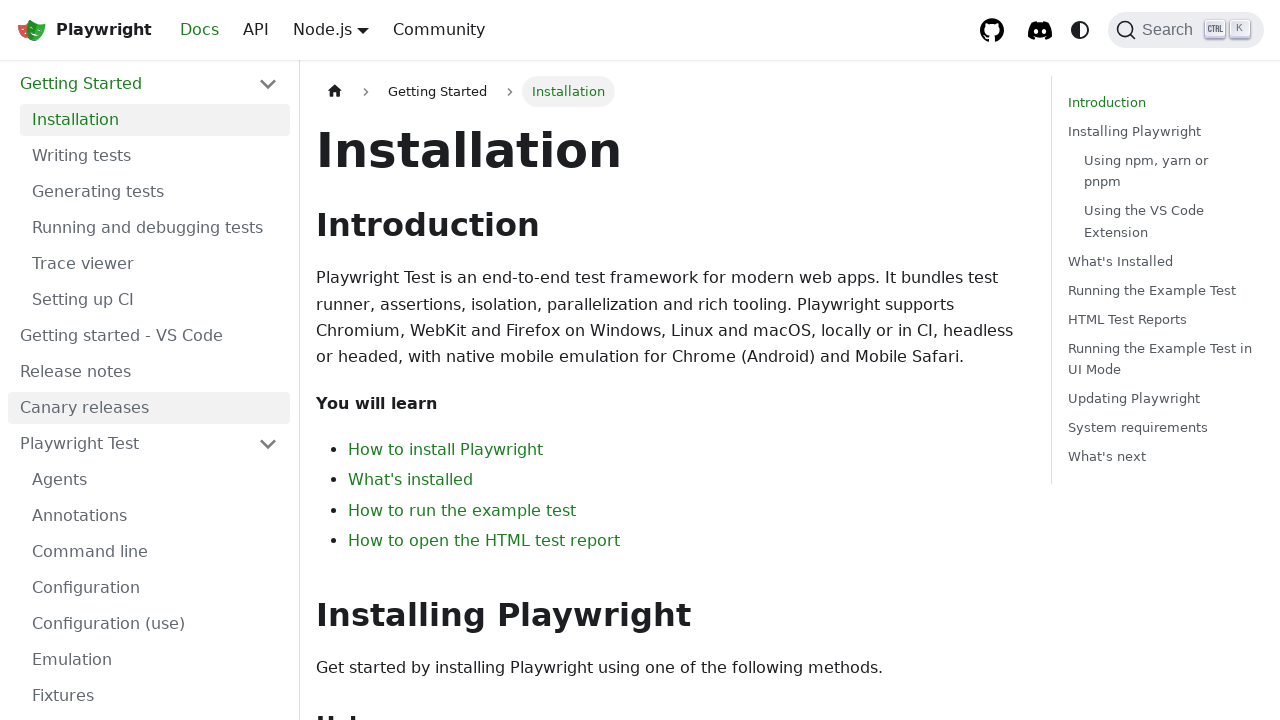